Tests typing uppercase text by using Shift modifier with sendKeys on a search input

Starting URL: http://omayo.blogspot.com

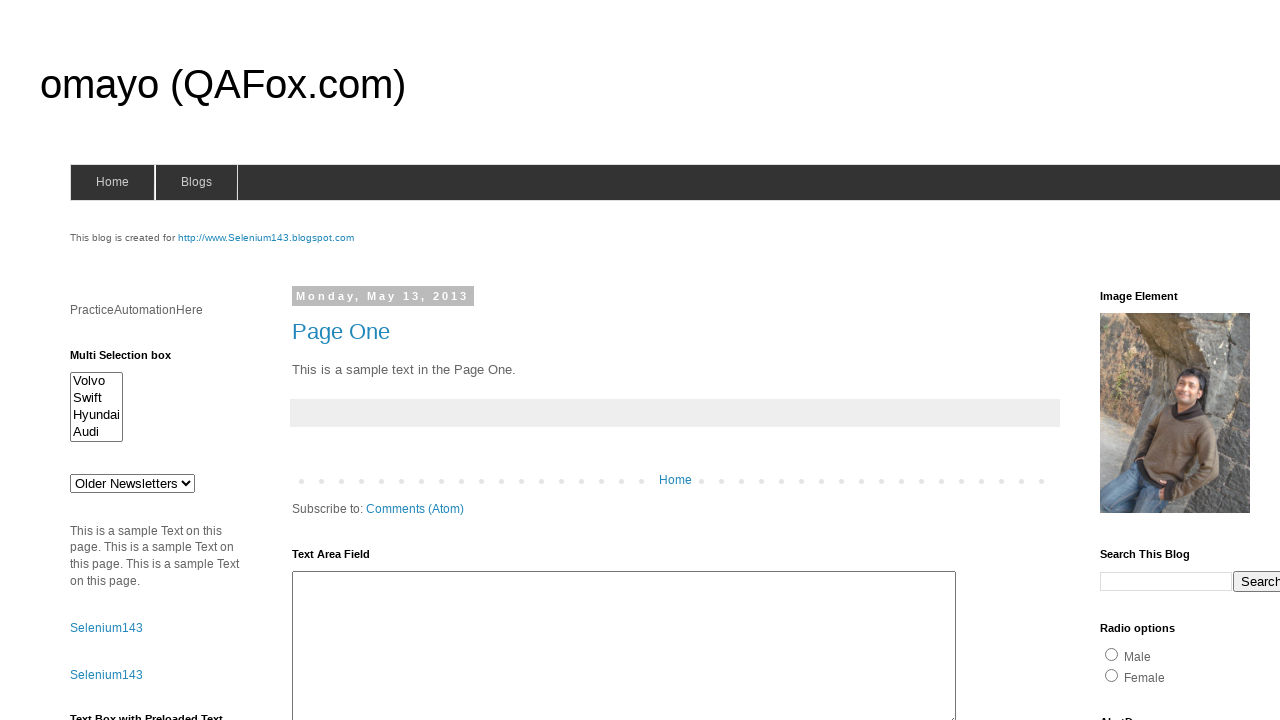

Search input element loaded and ready
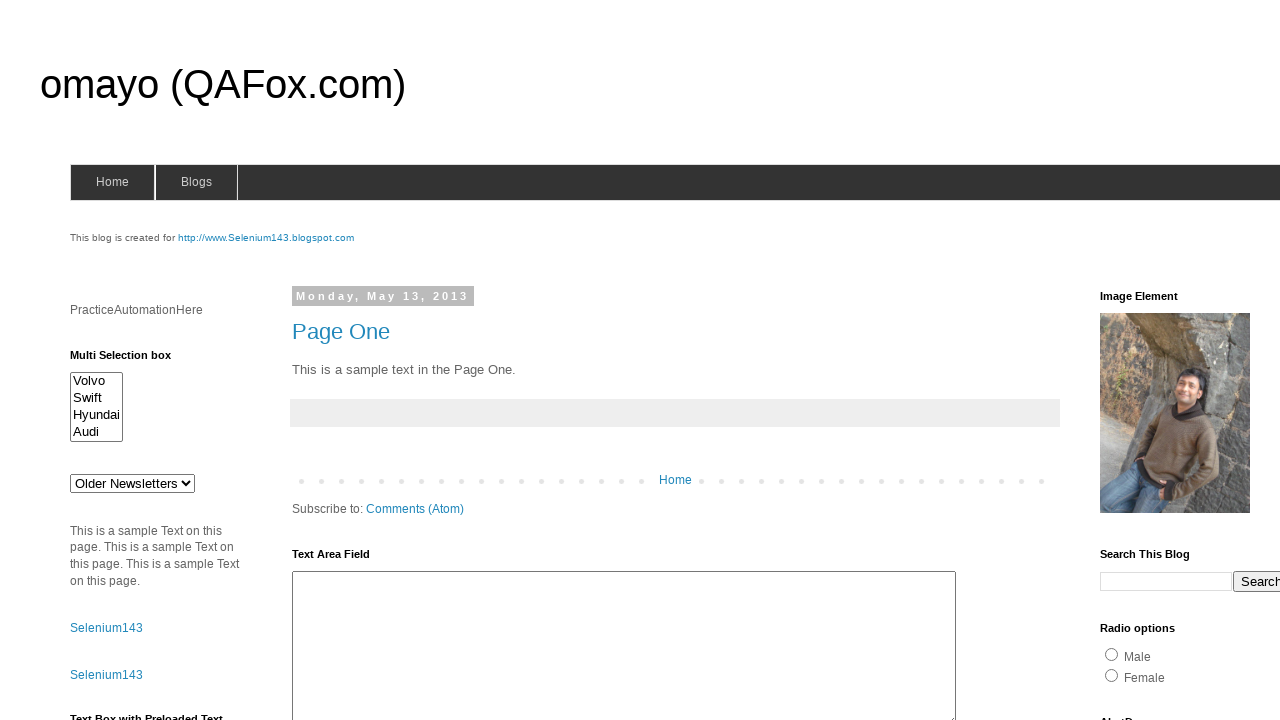

Clicked on search input field at (1166, 581) on input[name='q']
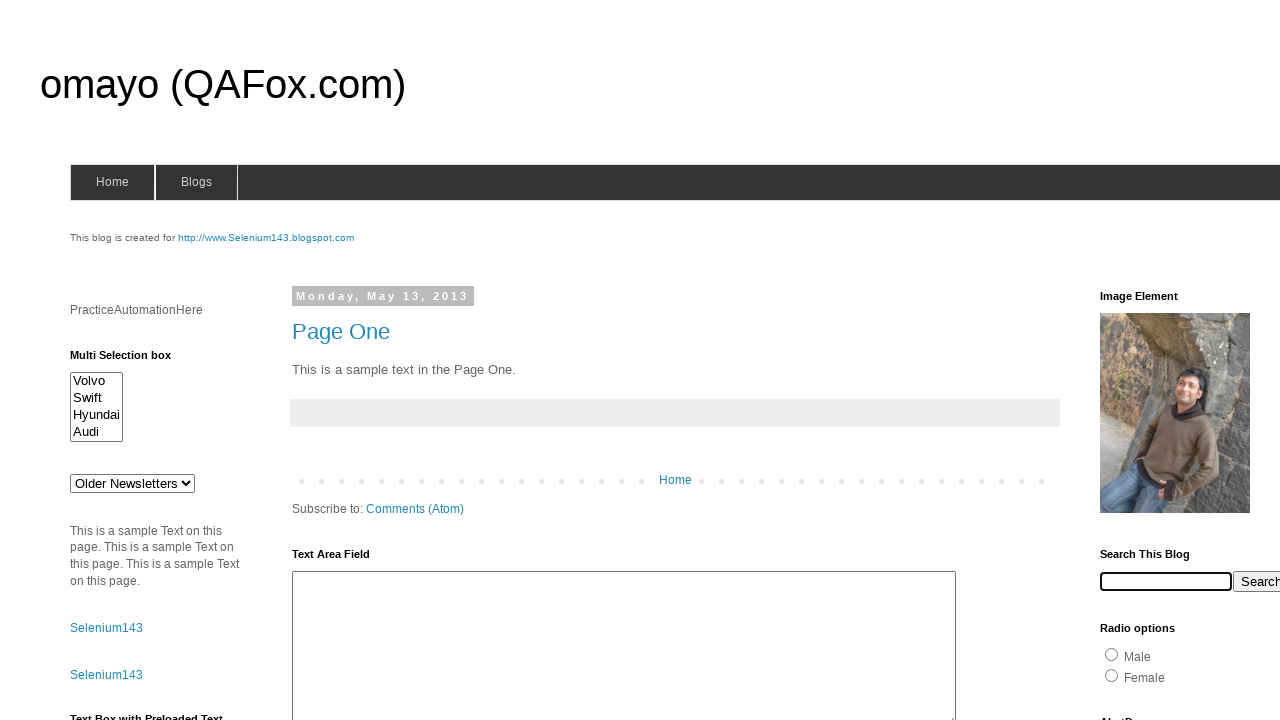

Pressed Shift key down
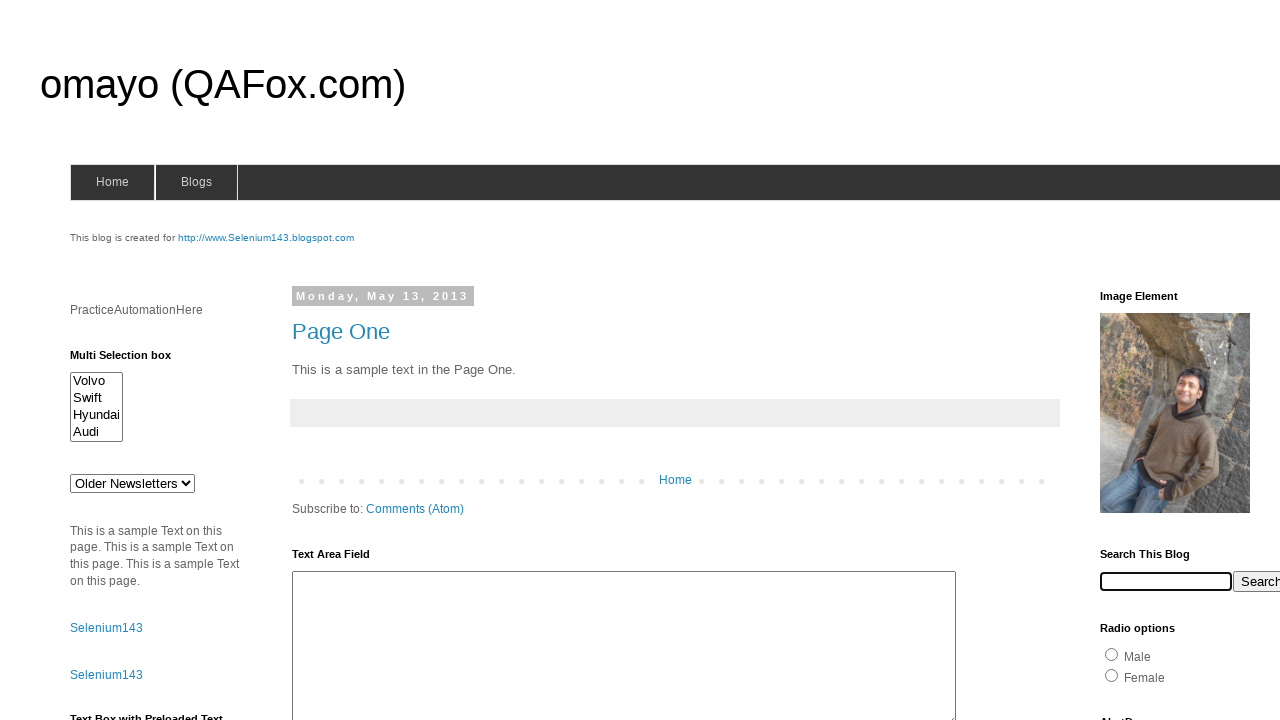

Typed 'capital' with Shift modifier held down
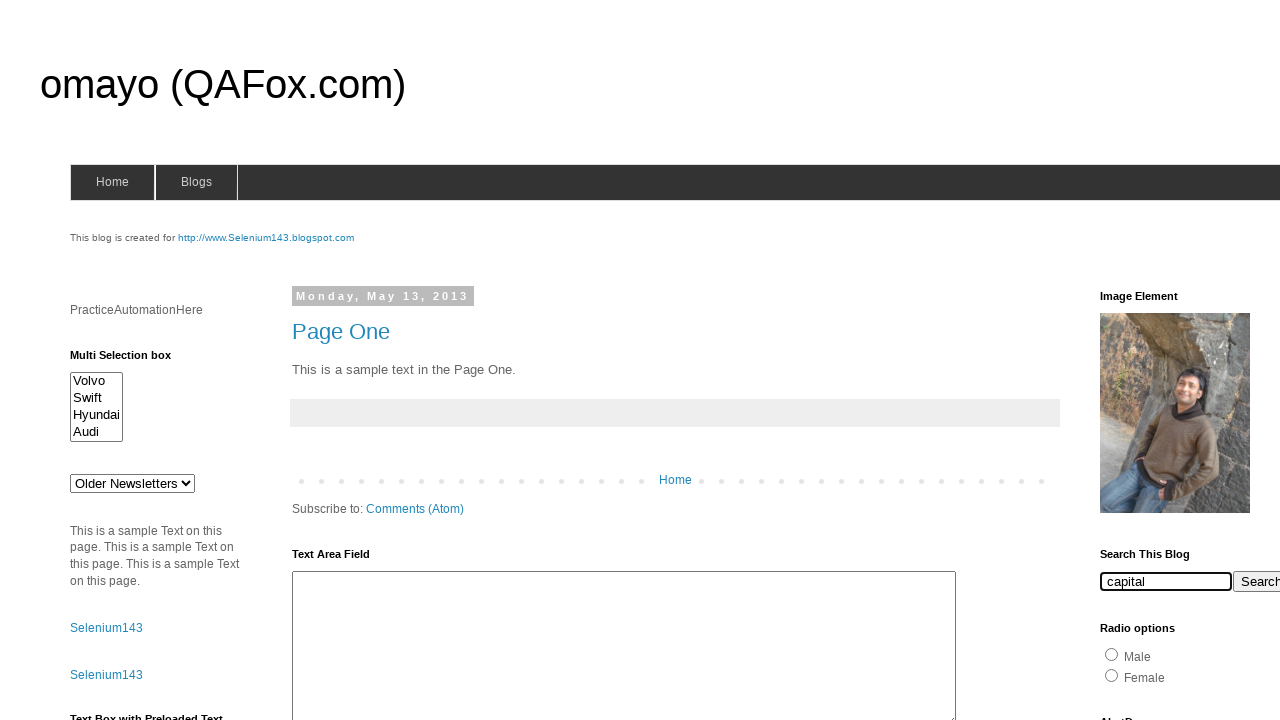

Released Shift key
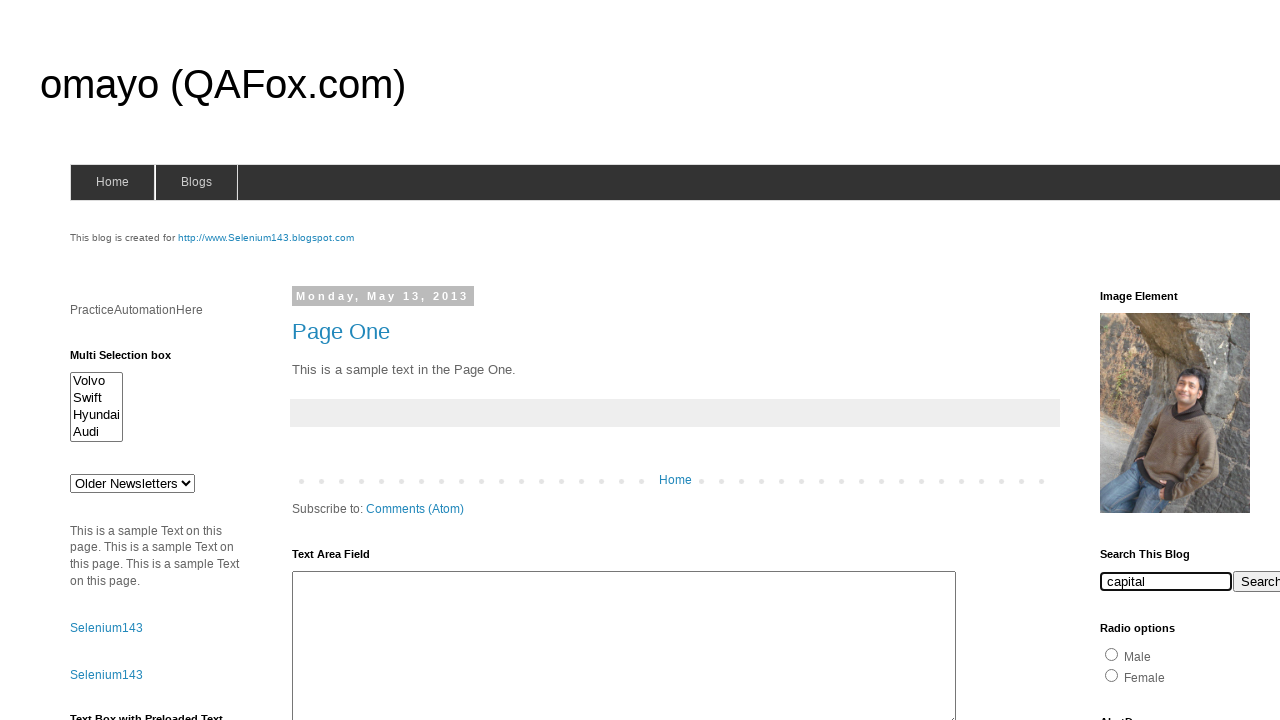

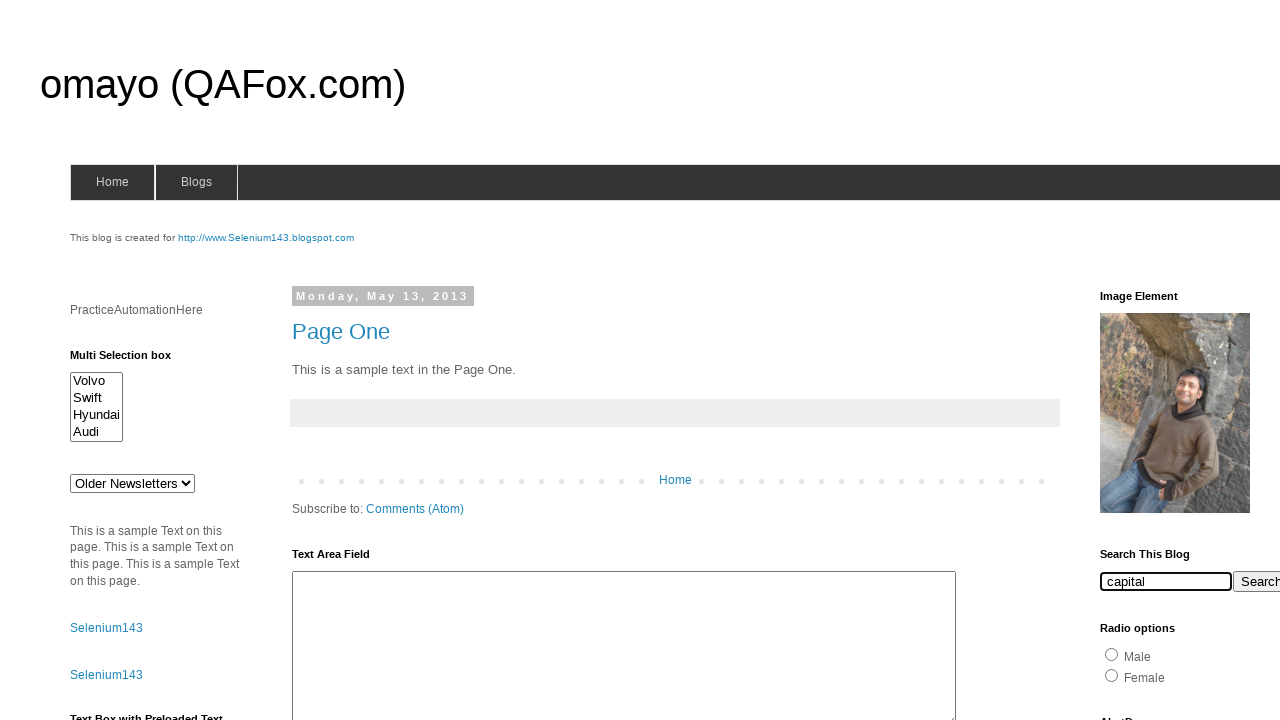